Tests drawing functionality on a signature pad by using mouse actions to draw a circular shape on the canvas through a series of coordinated mouse movements.

Starting URL: http://szimek.github.io/signature_pad/

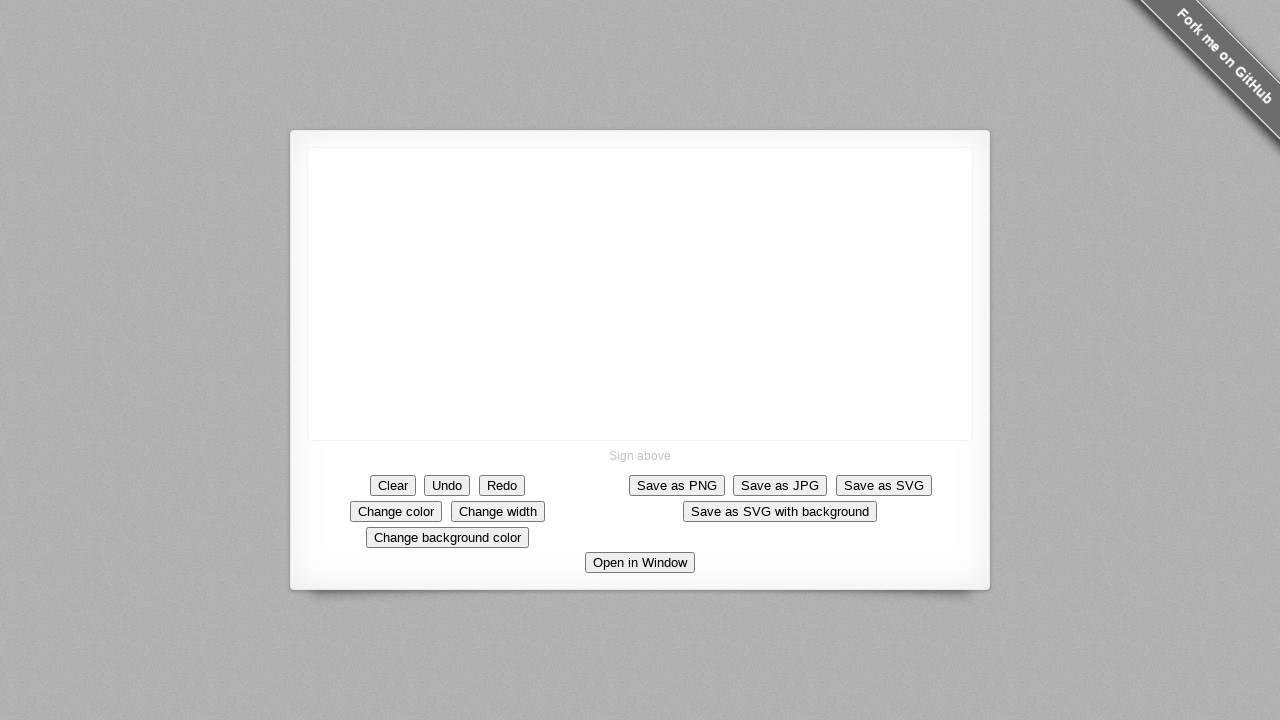

Moved mouse to starting position (660, 345) on the signature pad canvas at (660, 345)
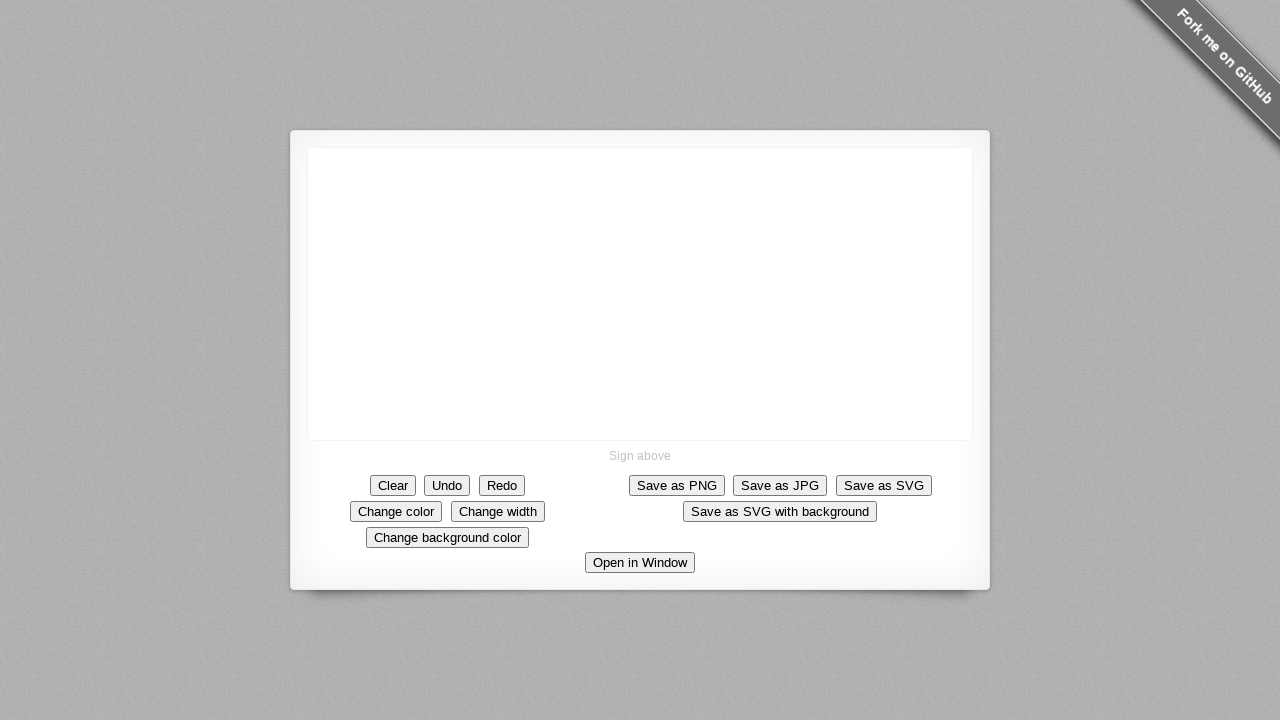

Pressed mouse button down to start drawing at (660, 345)
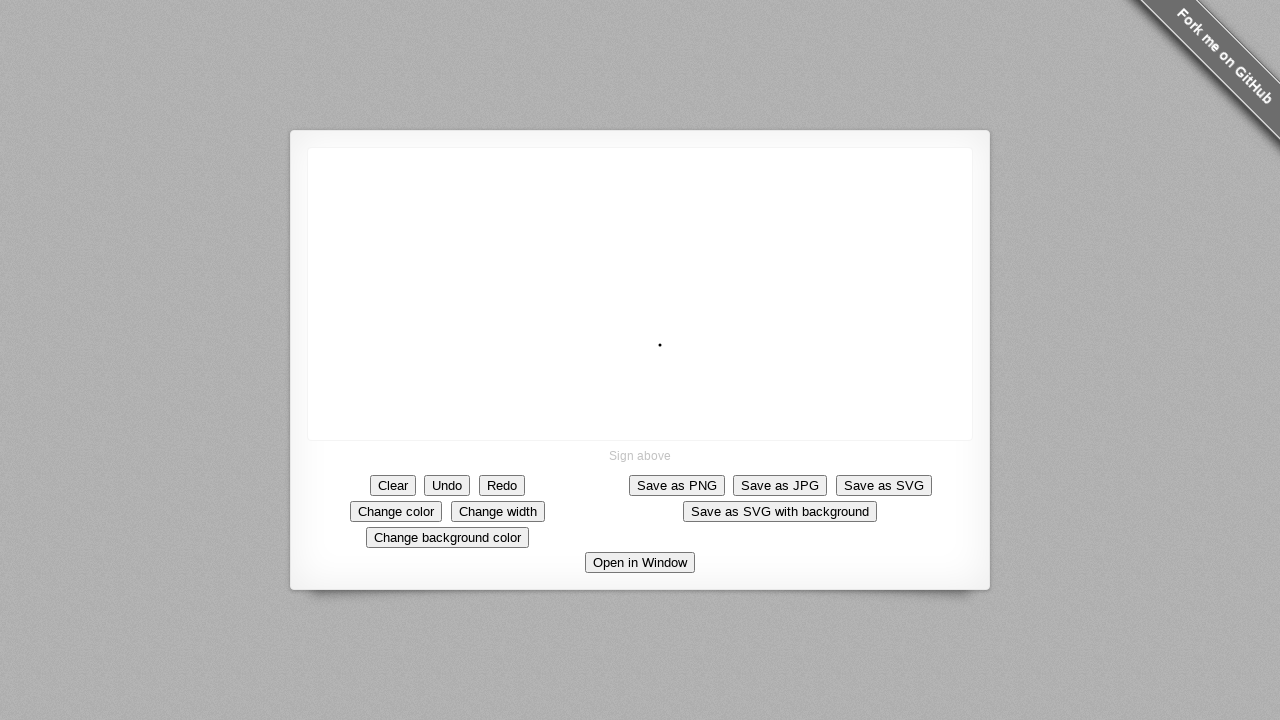

Drew first quadrant of circular shape (top-right arc) at (670, 344)
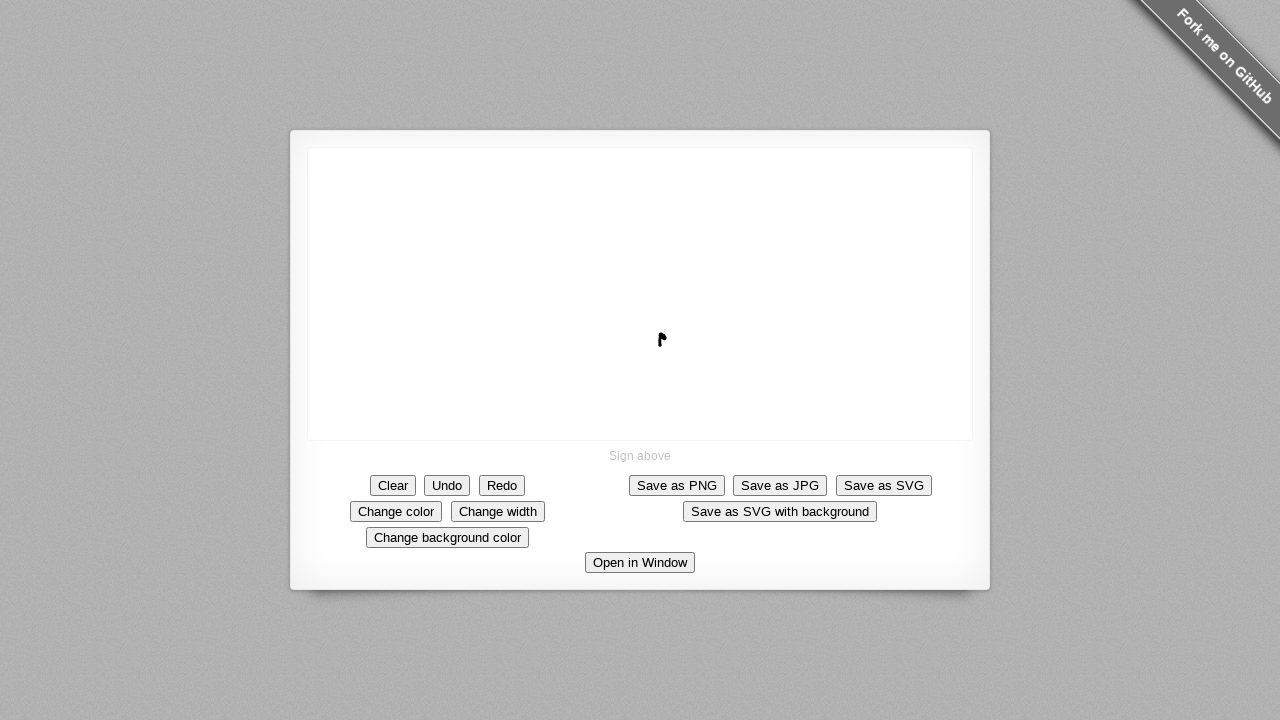

Drew second quadrant of circular shape (top-left arc) at (661, 355)
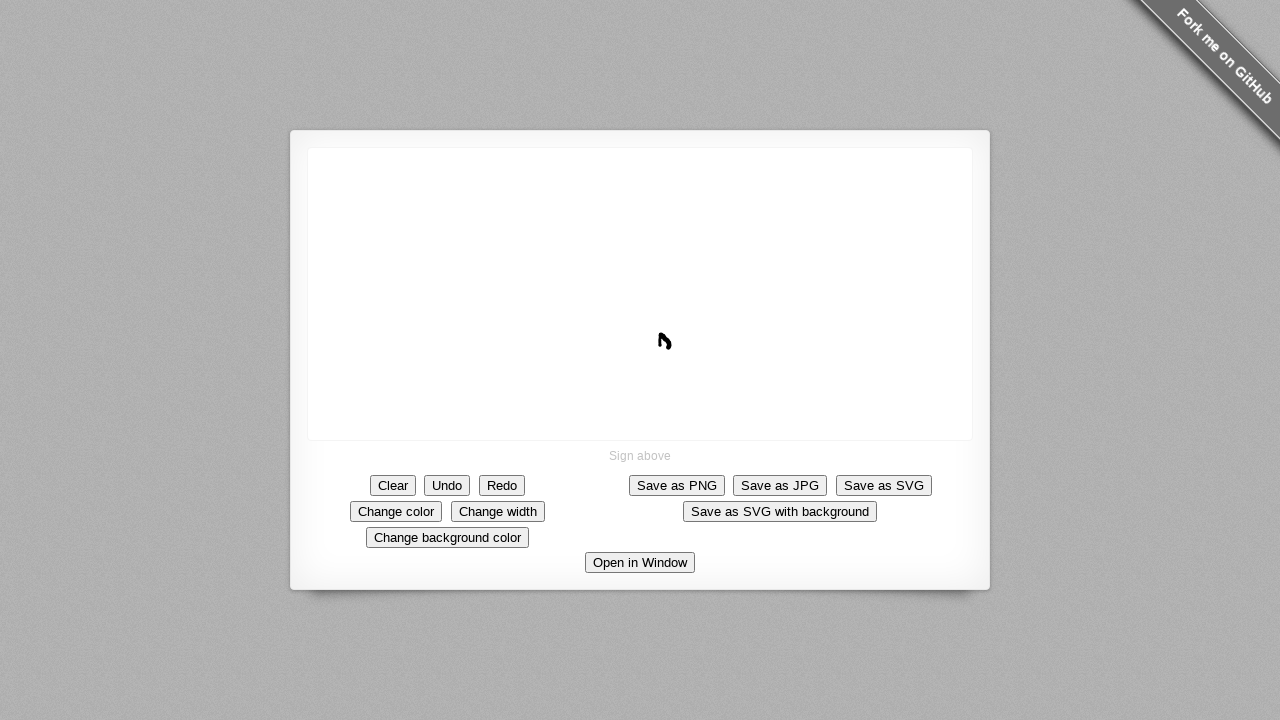

Drew third quadrant of circular shape (bottom-left arc) at (650, 346)
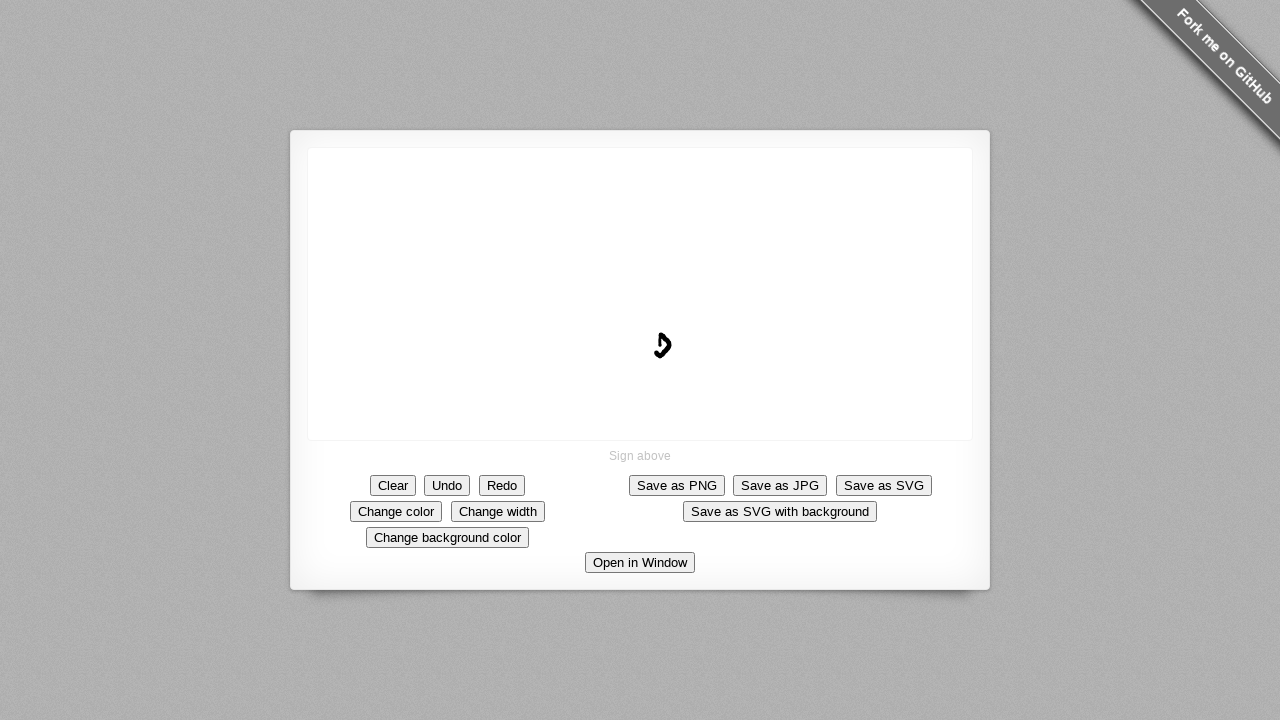

Drew fourth quadrant of circular shape (bottom-right arc) at (662, 332)
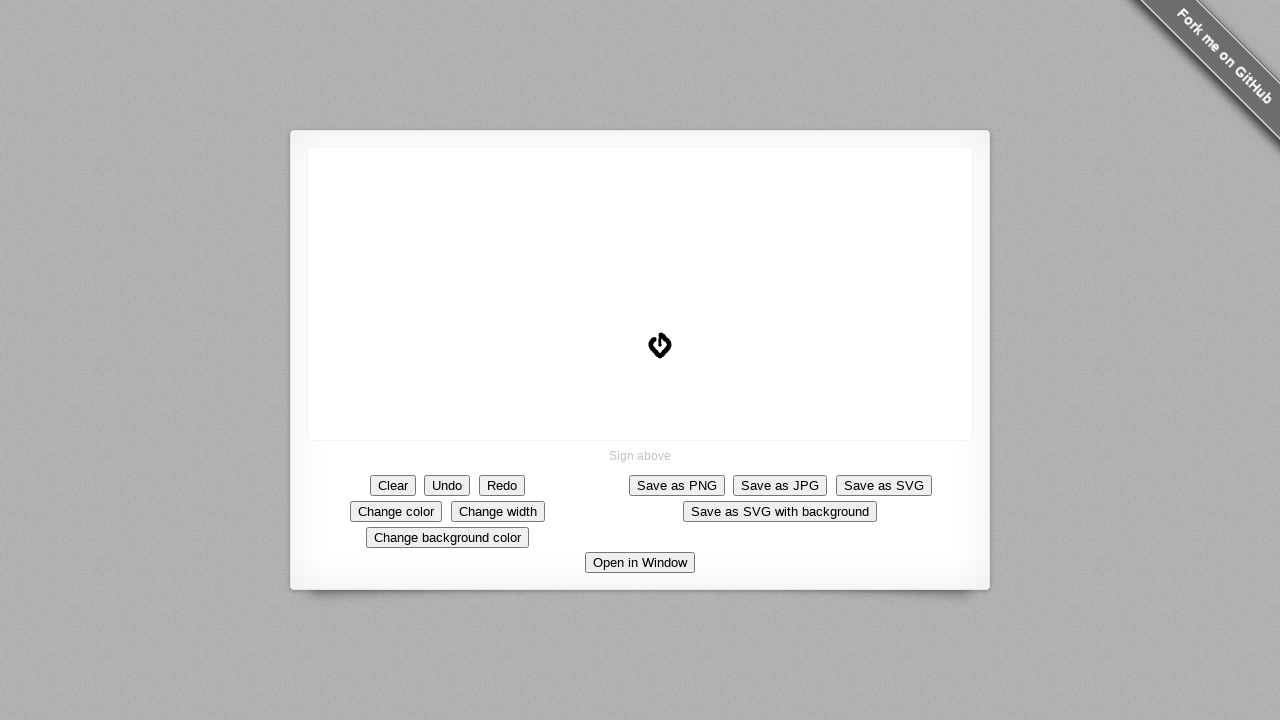

Released mouse button to complete the circular drawing at (662, 332)
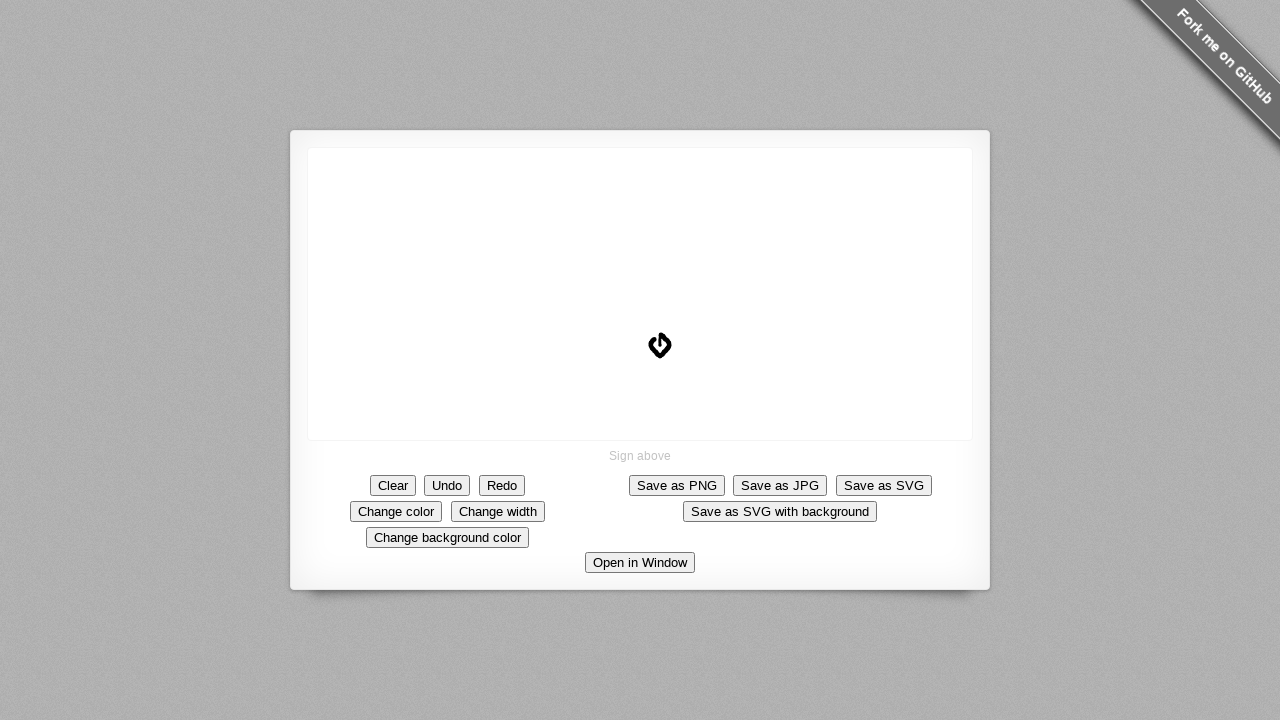

Waited 2 seconds for the drawing to be visible on the signature pad
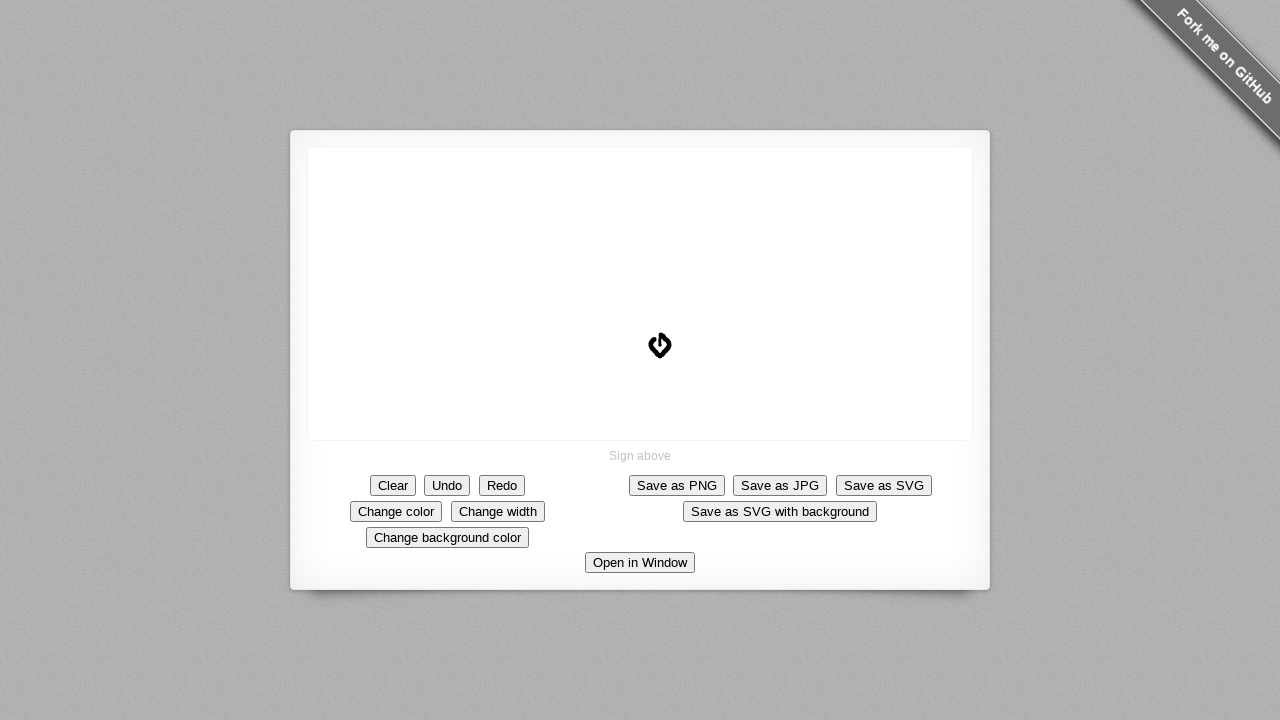

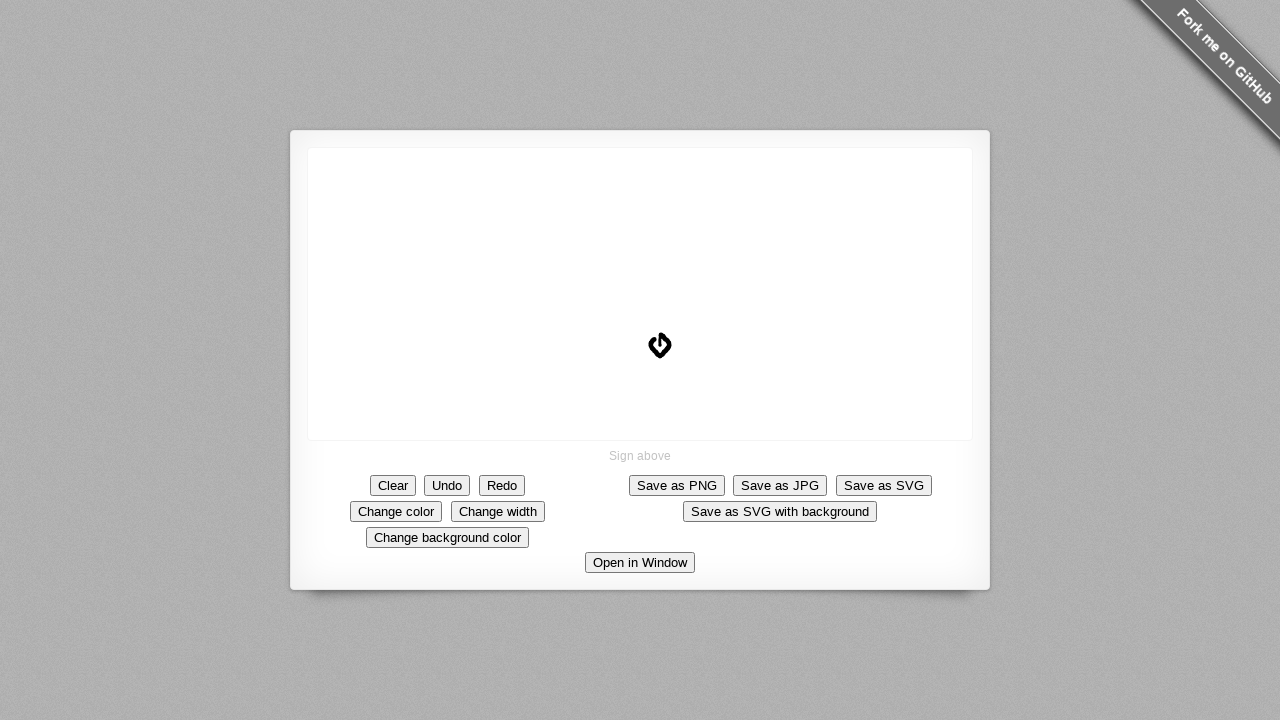